Tests simple JavaScript alert by clicking alert button and accepting the alert dialog

Starting URL: https://the-internet.herokuapp.com/javascript_alerts

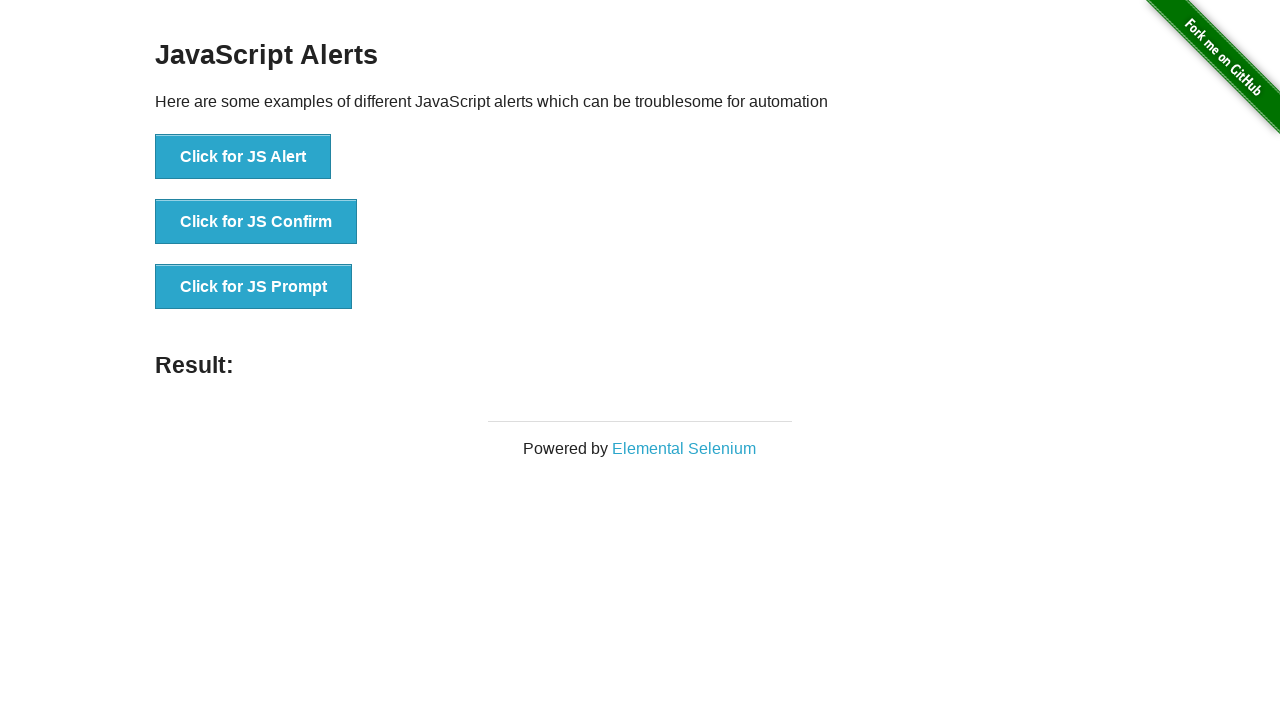

Clicked alert button to trigger JavaScript alert at (243, 157) on xpath=//ul/li[1]/button
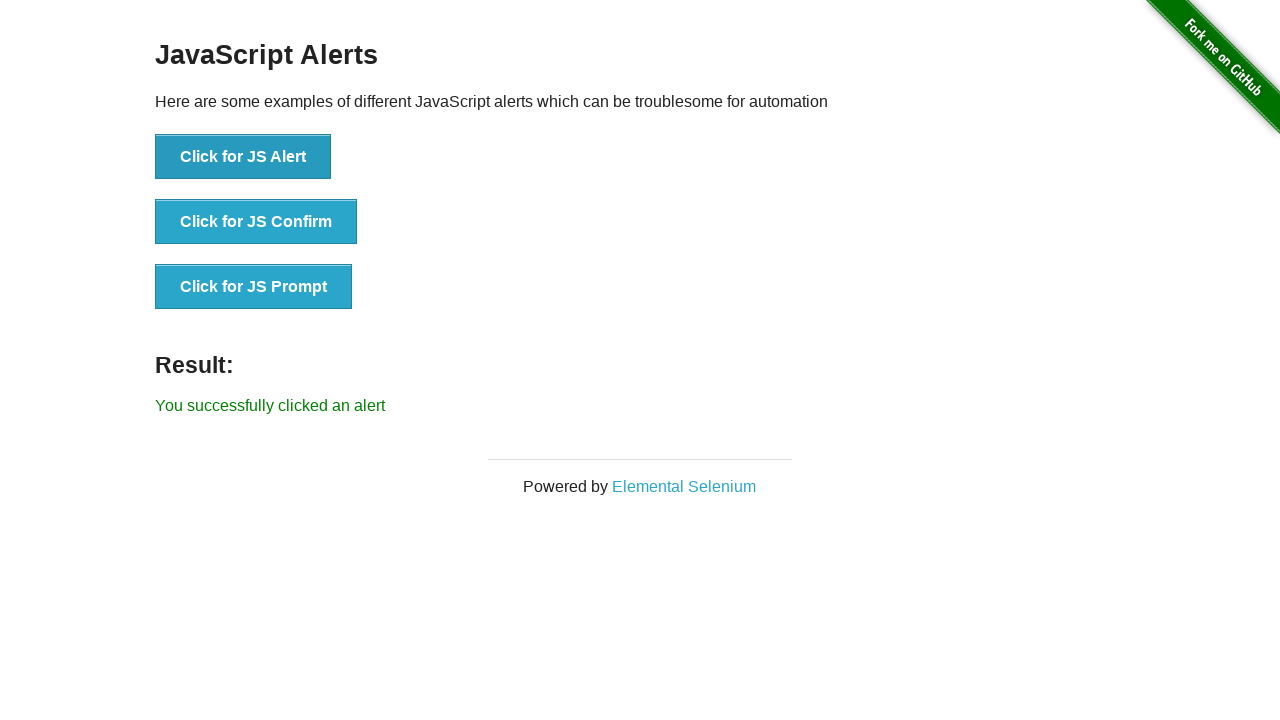

Set up dialog handler to accept alert
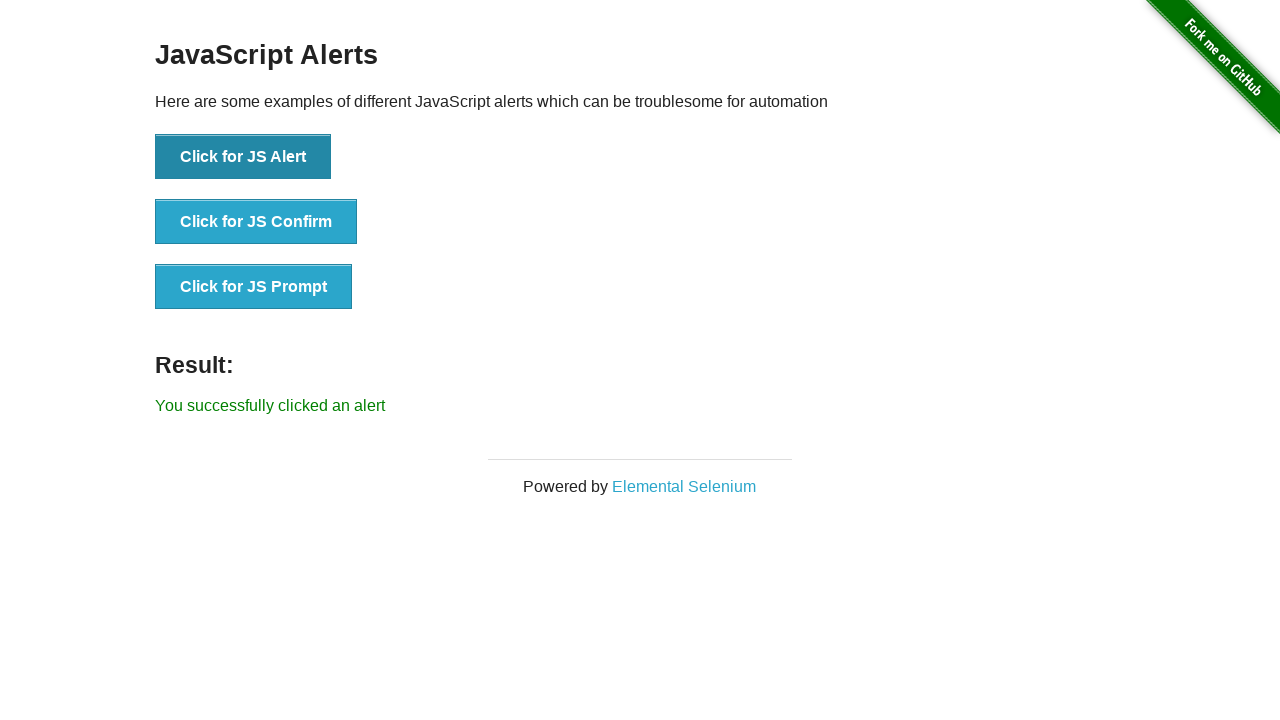

Verified success message 'You successfully clicked an alert' appeared
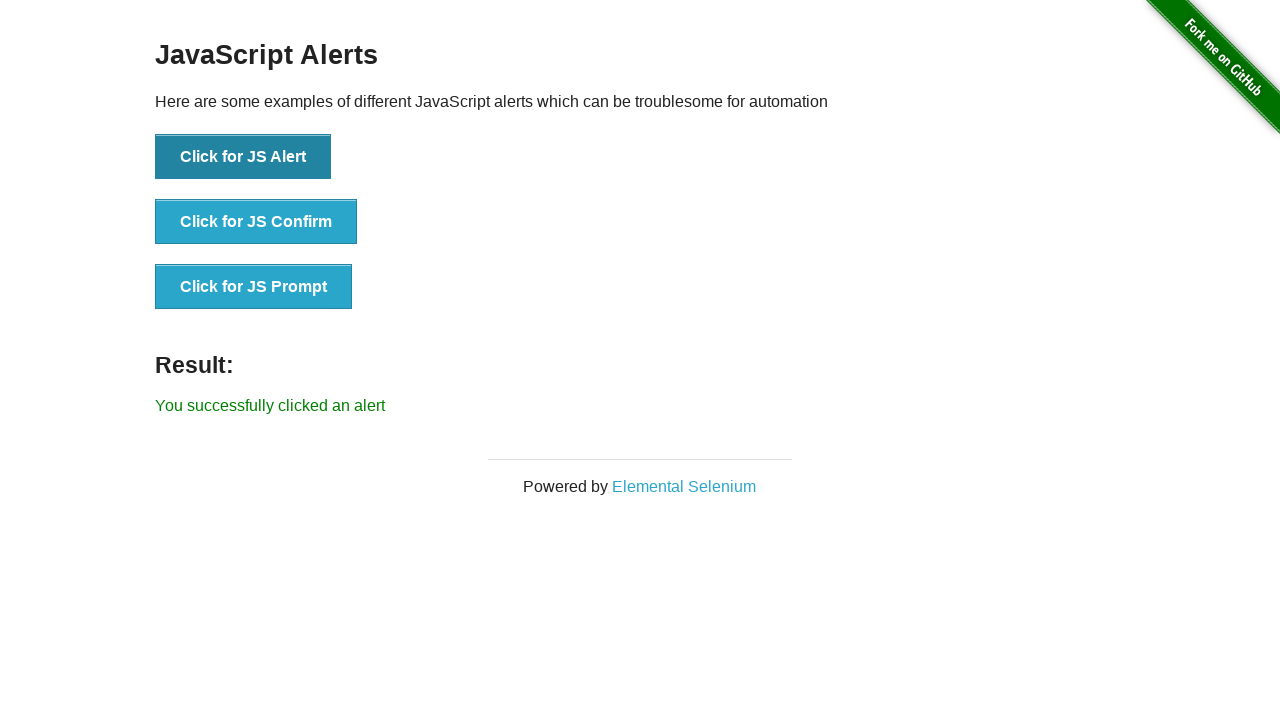

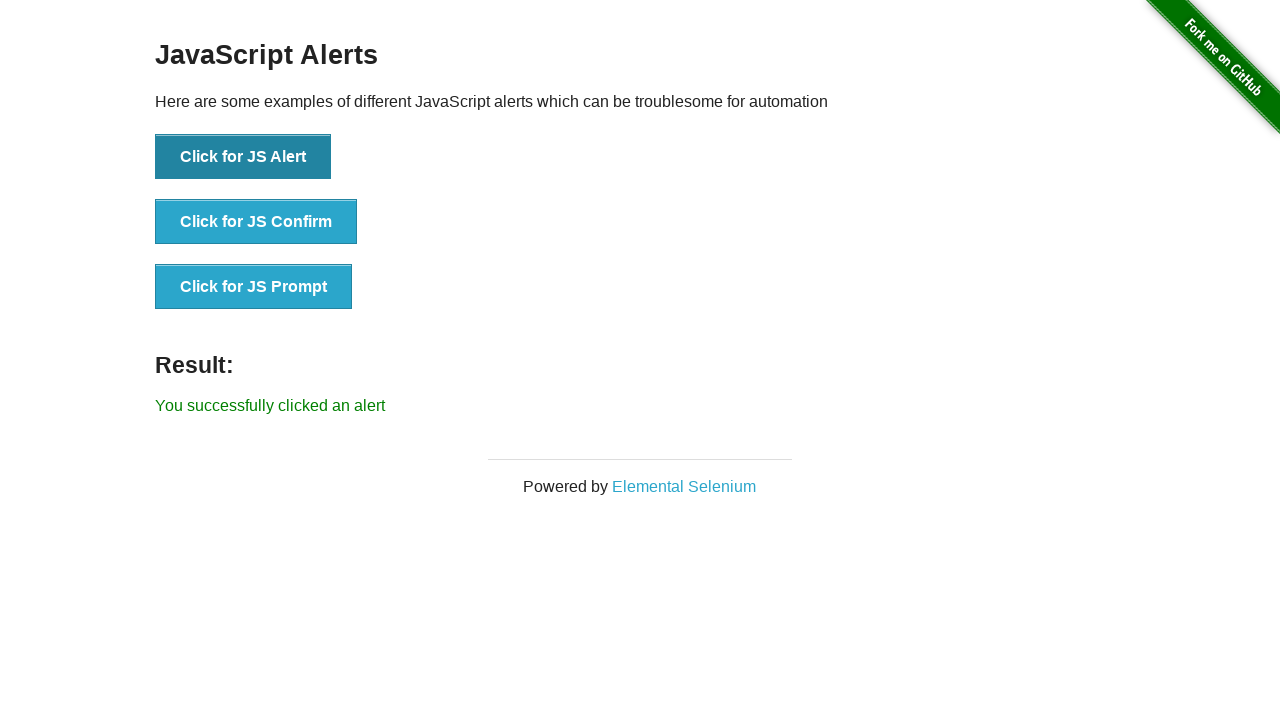